Tests Example 2 where an element is rendered after clicking the Start button and waiting for it to appear

Starting URL: https://the-internet.herokuapp.com/dynamic_loading/2

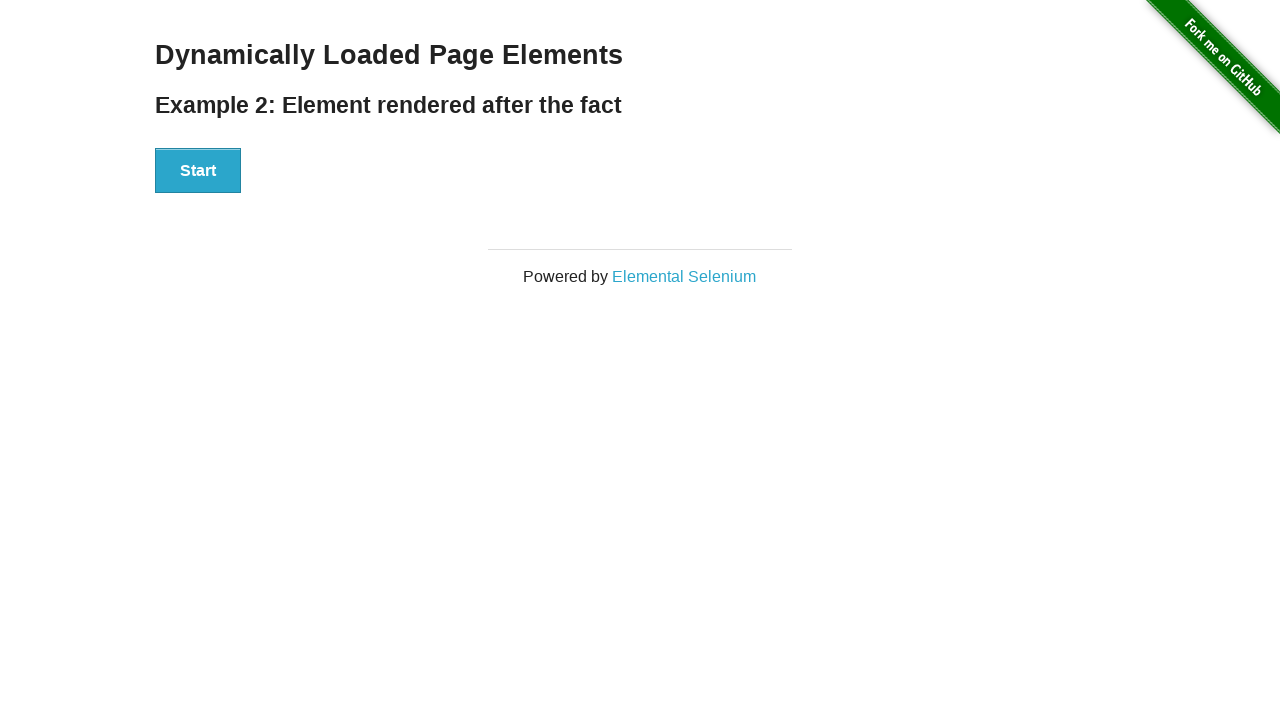

Waited for Start button to be present
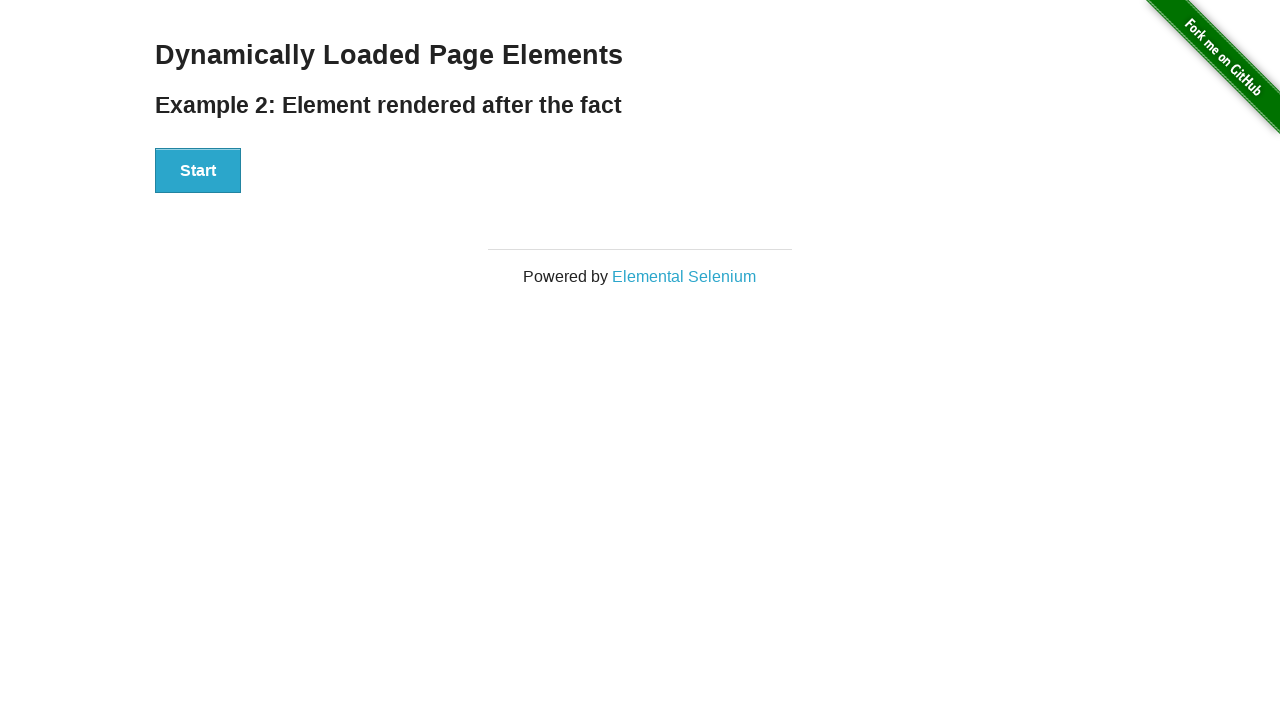

Verified that Hello World text is not present initially
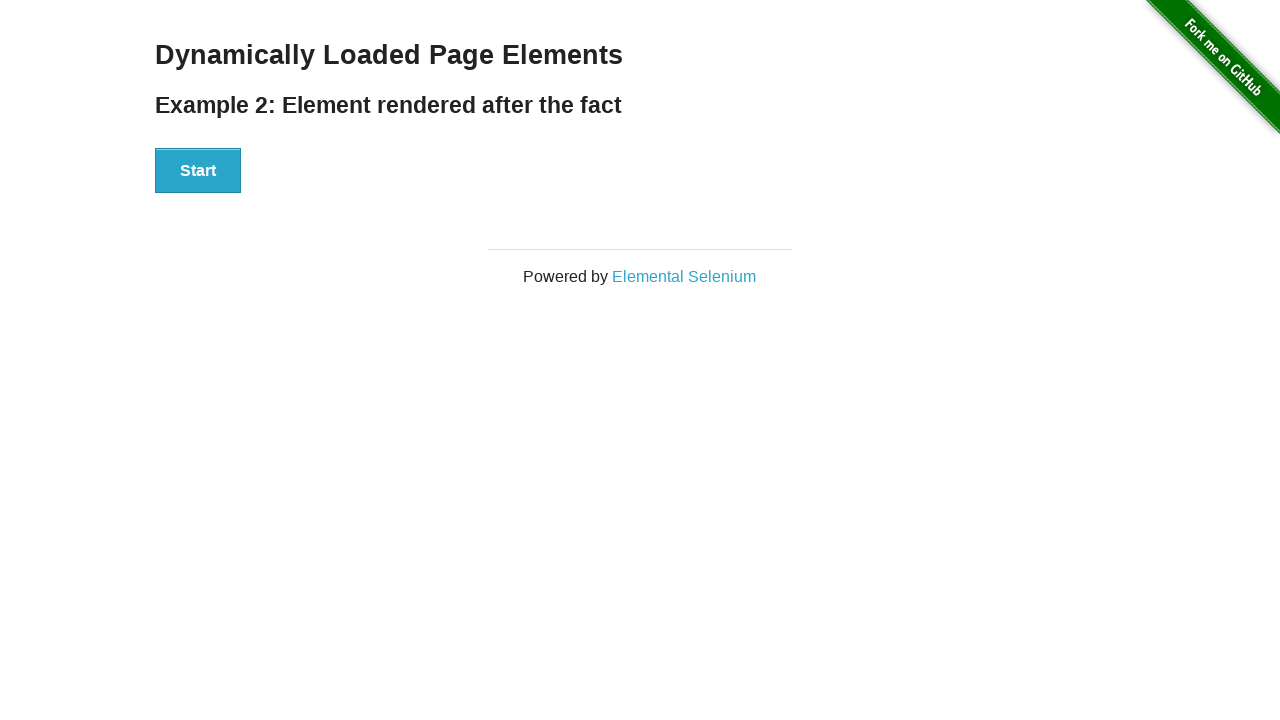

Clicked Start button to initiate dynamic loading
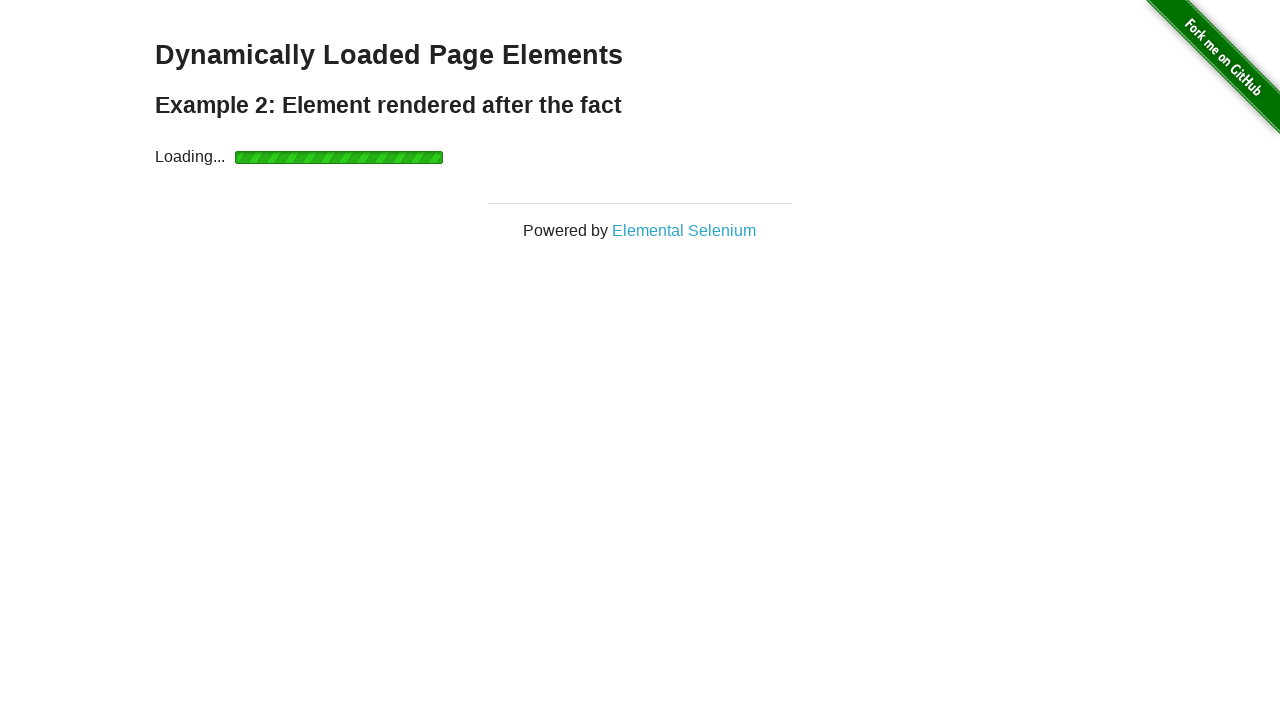

Waited for 'Hello World!' text to become visible after loading completed
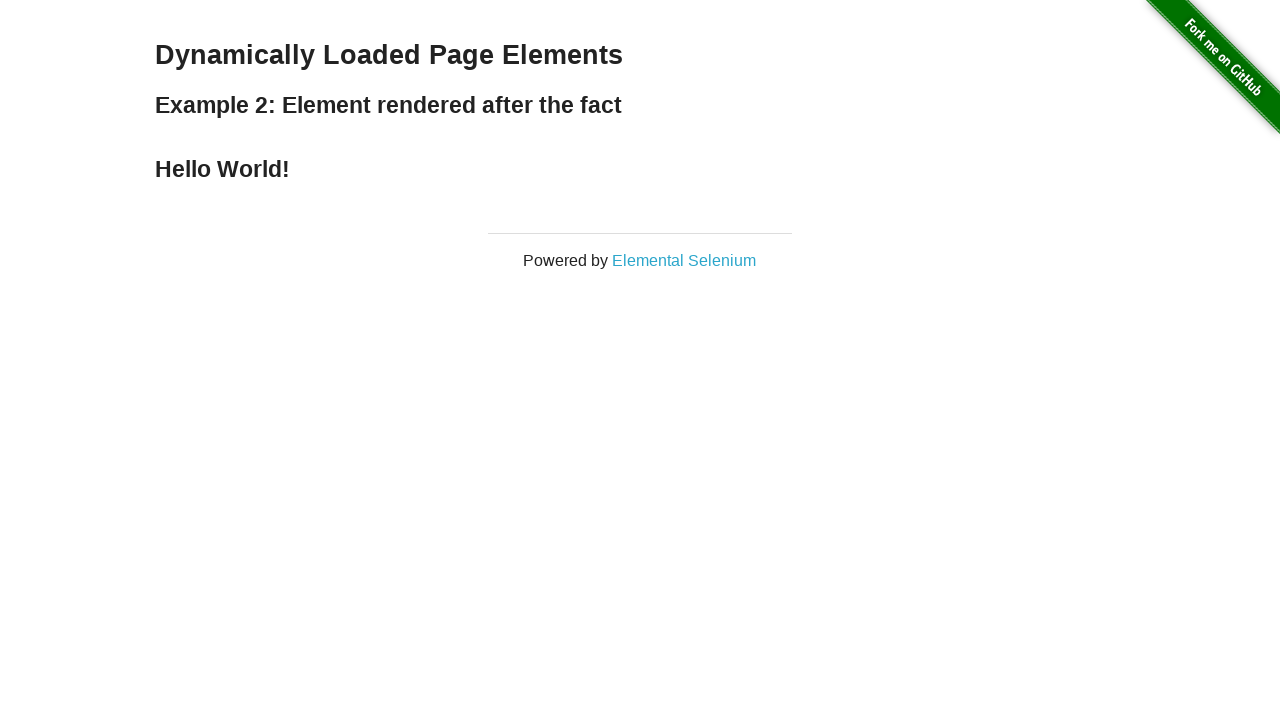

Verified that the rendered element contains 'Hello World!' text
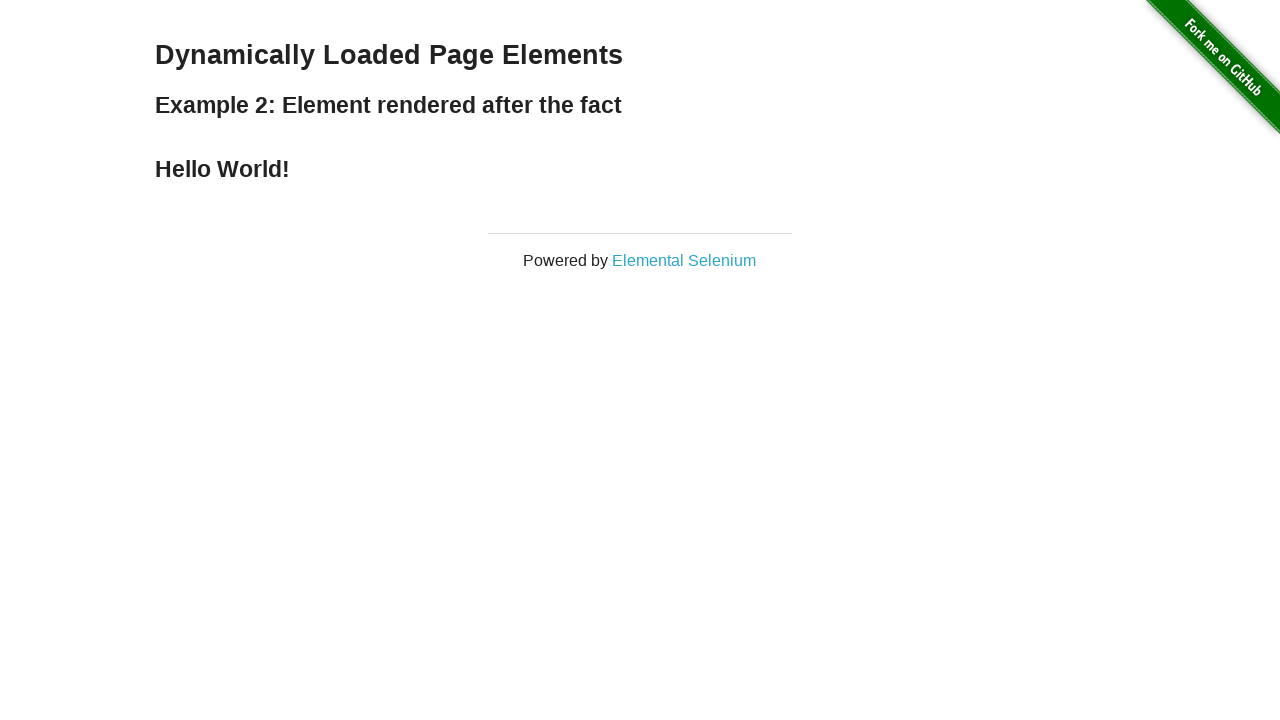

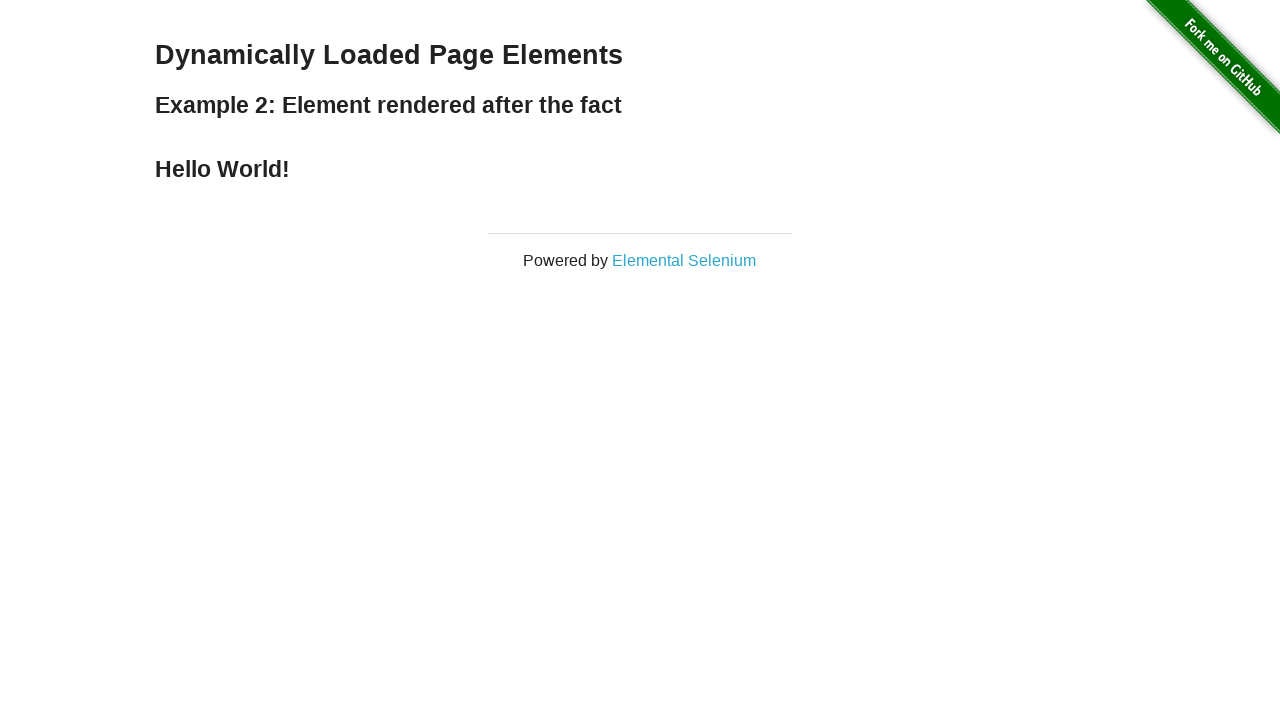